Navigates to an automation practice page, scrolls down, and verifies that footer links are present and clickable

Starting URL: https://rahulshettyacademy.com/AutomationPractice/

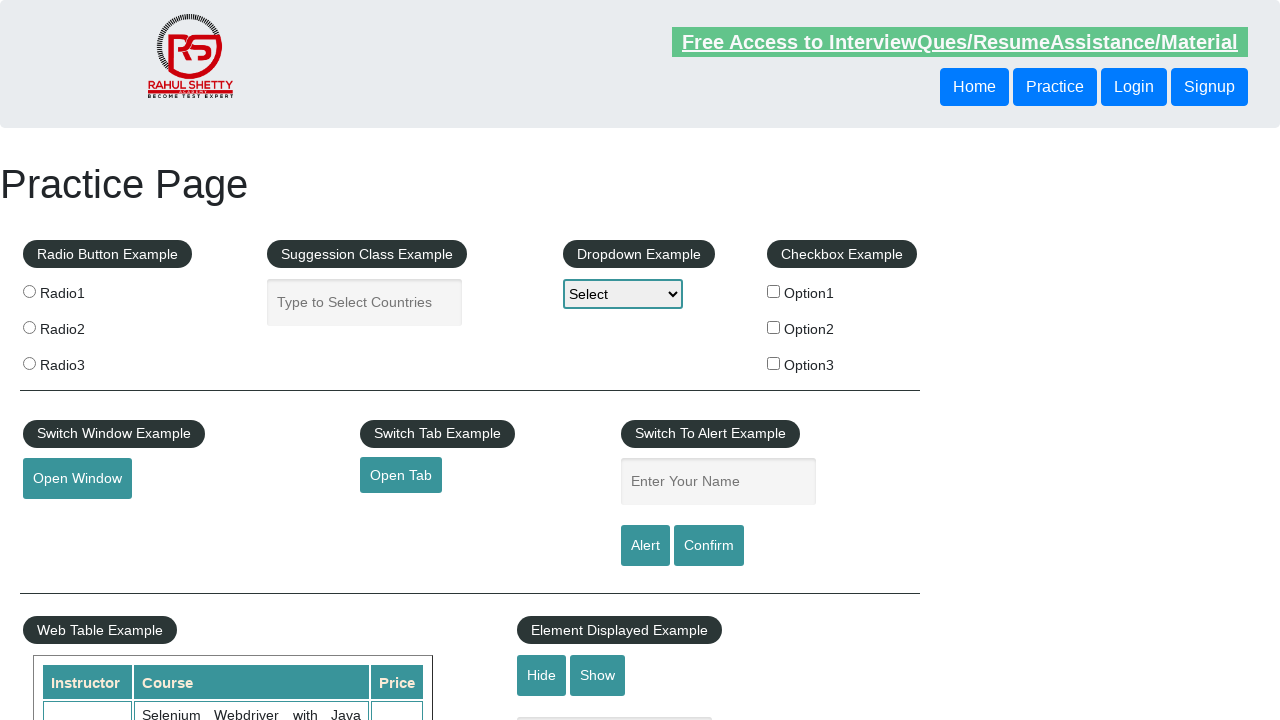

Scrolled down 2000 pixels to reach footer section
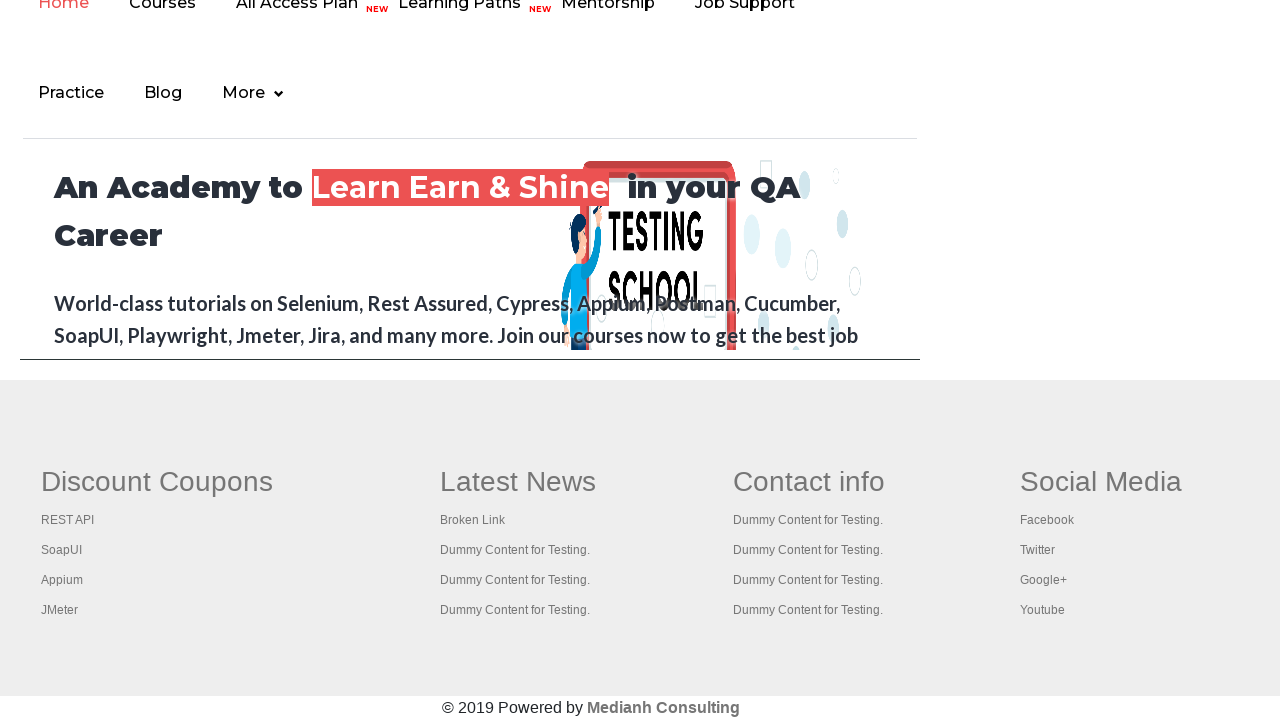

Footer links became visible
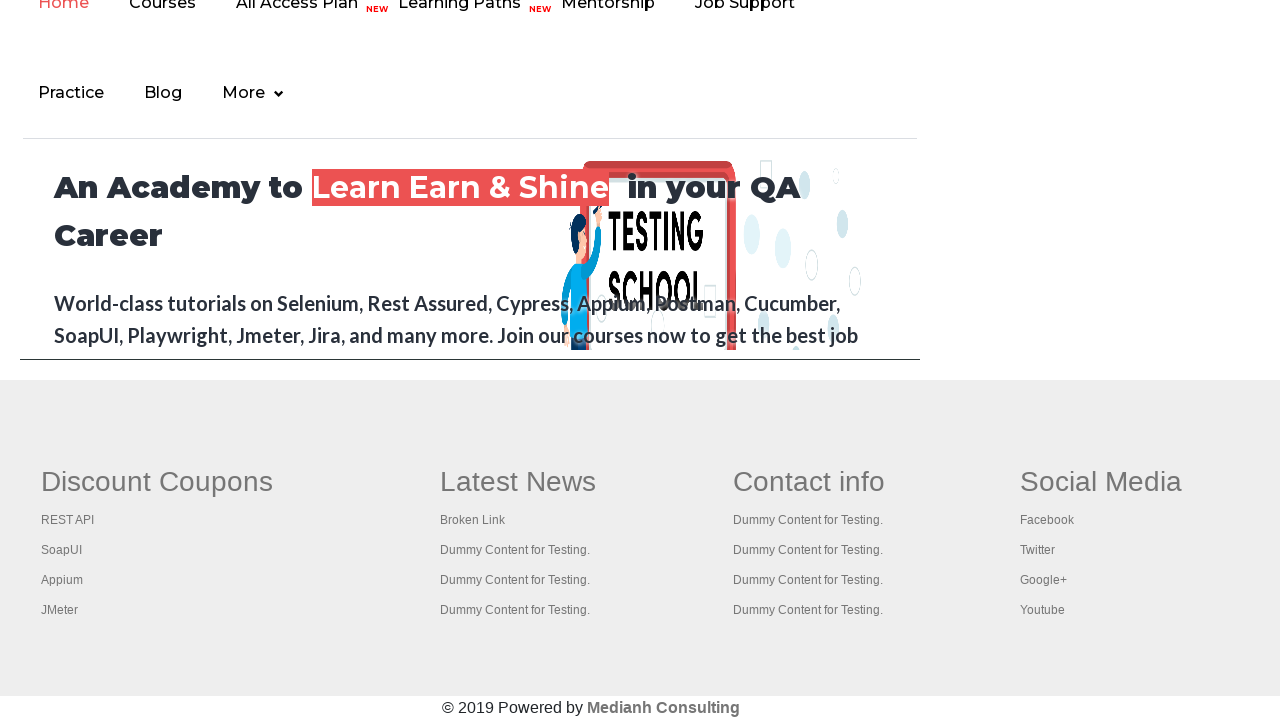

Located footer links using selector div#gf-BIG a
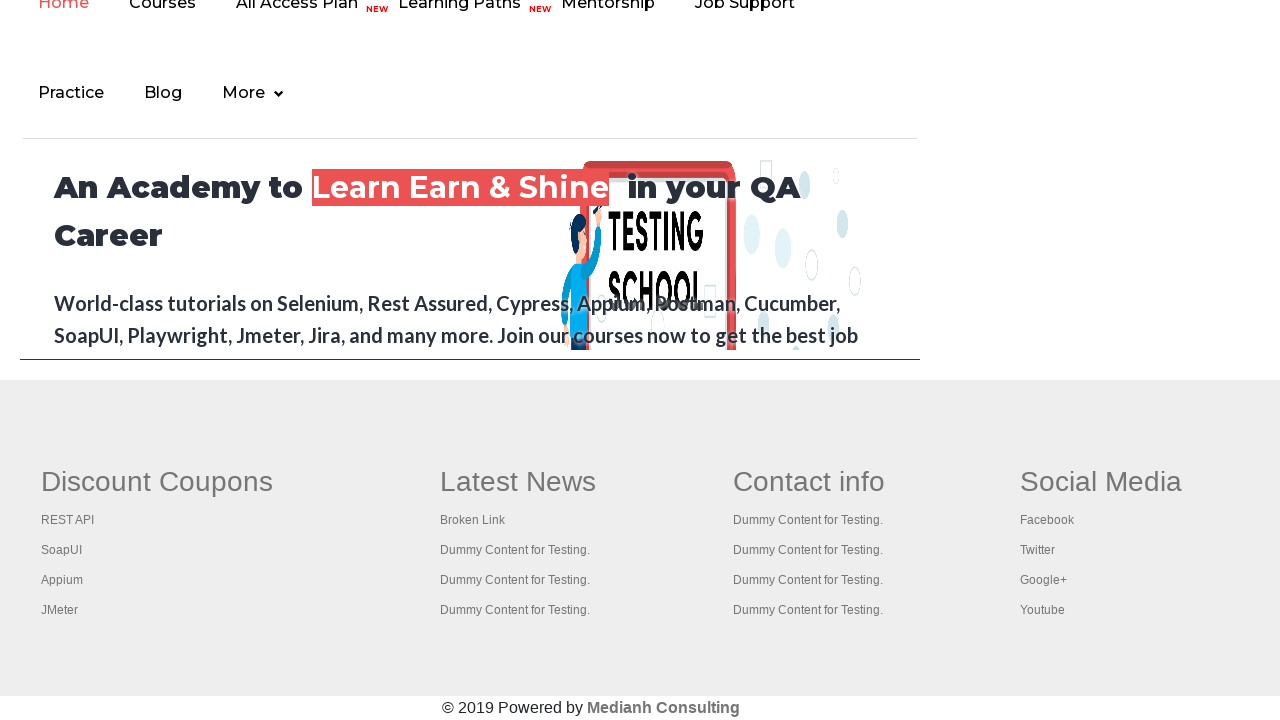

Verified that footer links are present (count > 0)
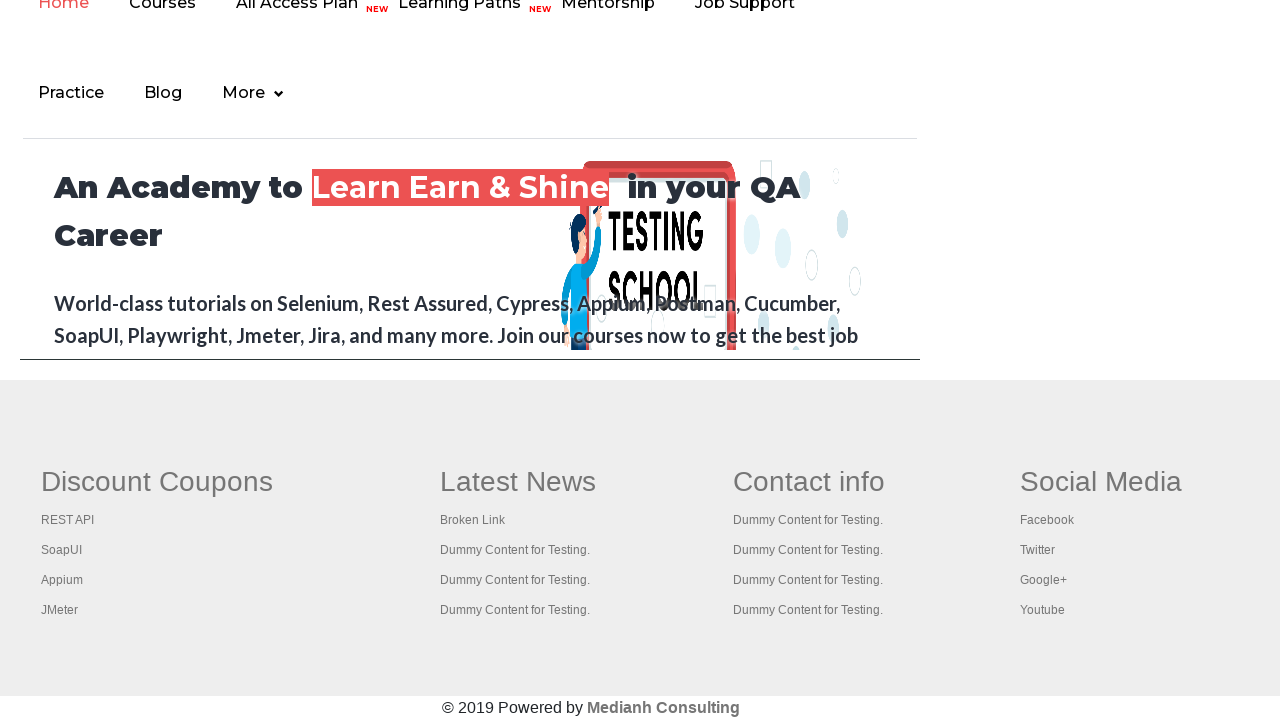

Retrieved first footer link
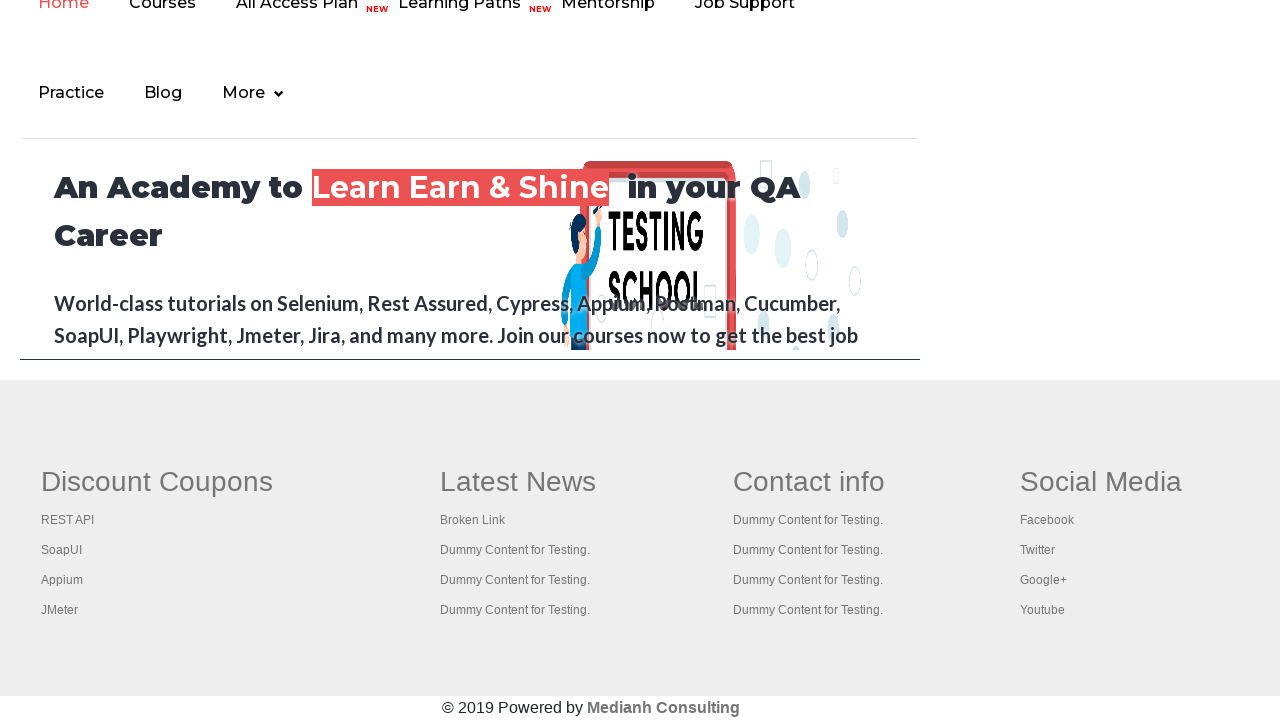

First footer link is visible and was clicked with force=True at (157, 482) on div#gf-BIG a >> nth=0
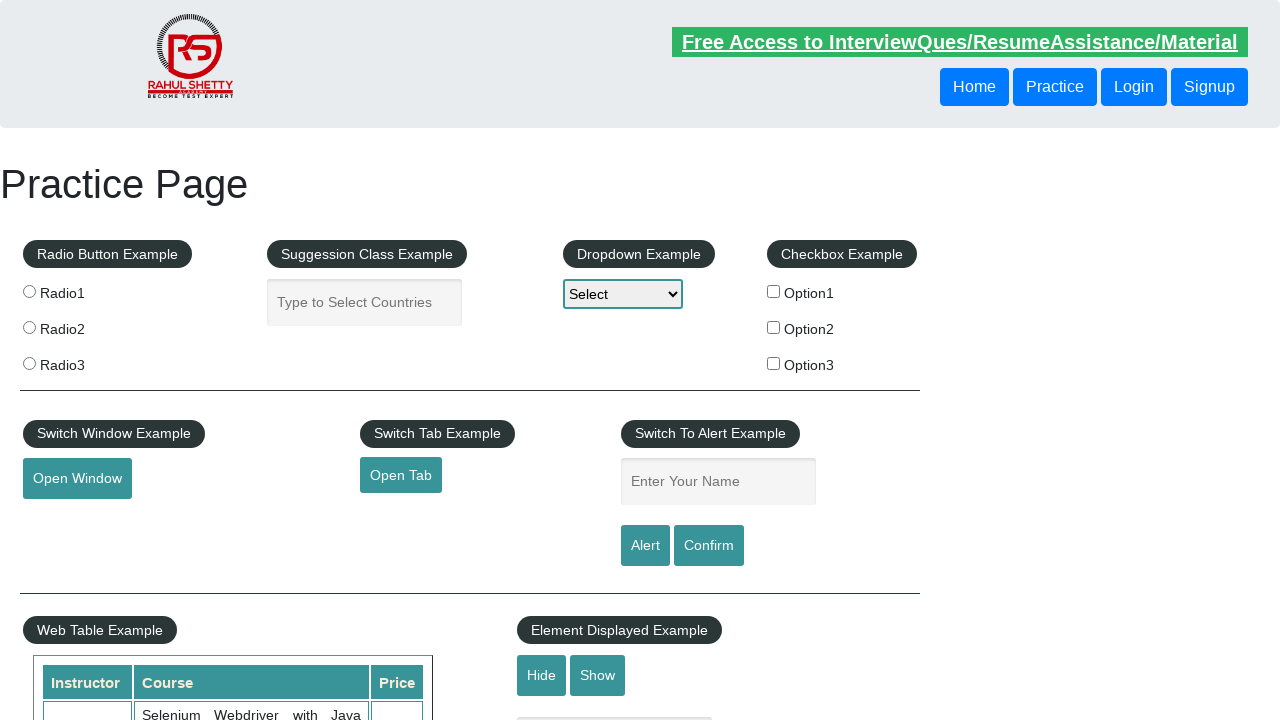

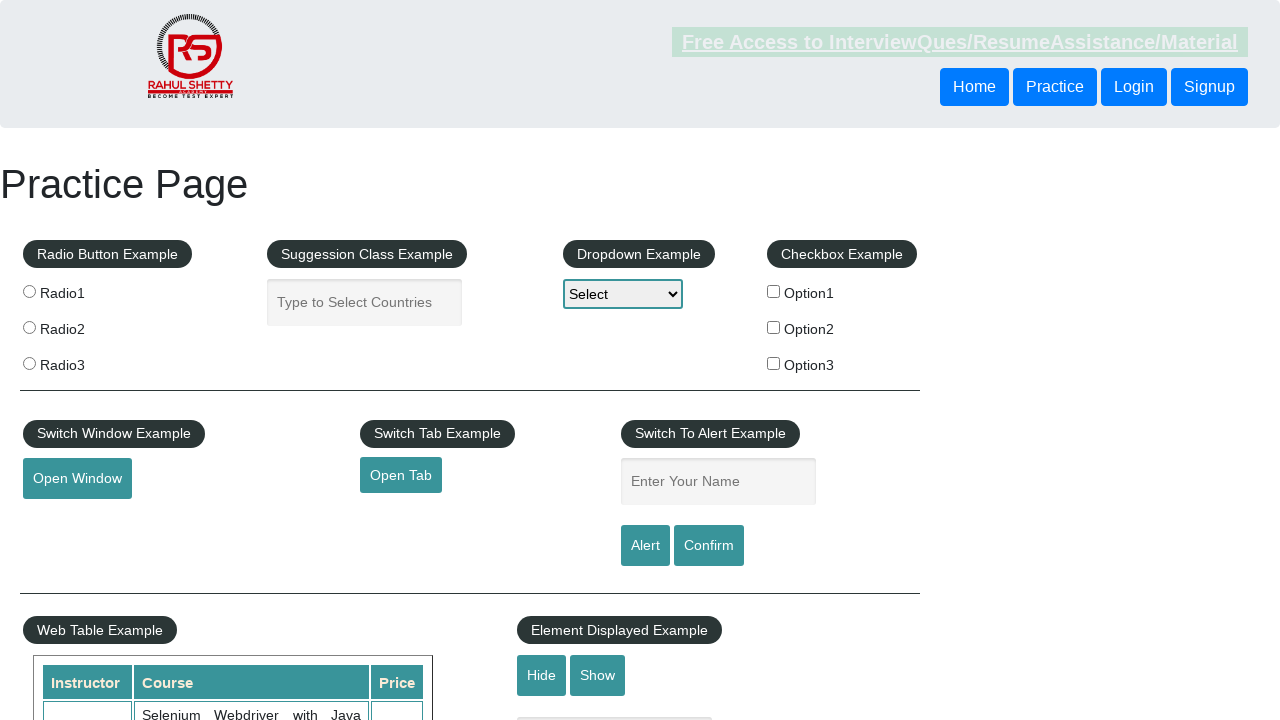